Tests dropdown functionality by iterating through all options and selecting Green option by visible text

Starting URL: https://demoqa.com/select-menu

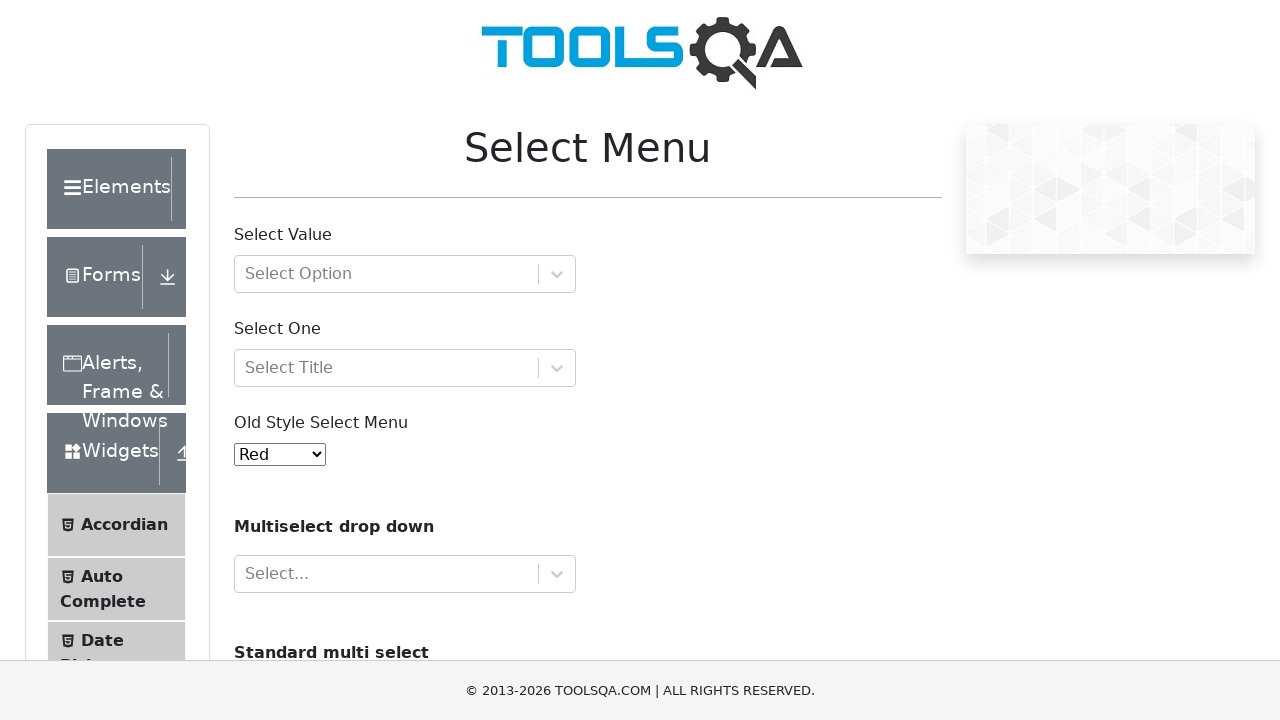

Located the dropdown element with id 'oldSelectMenu'
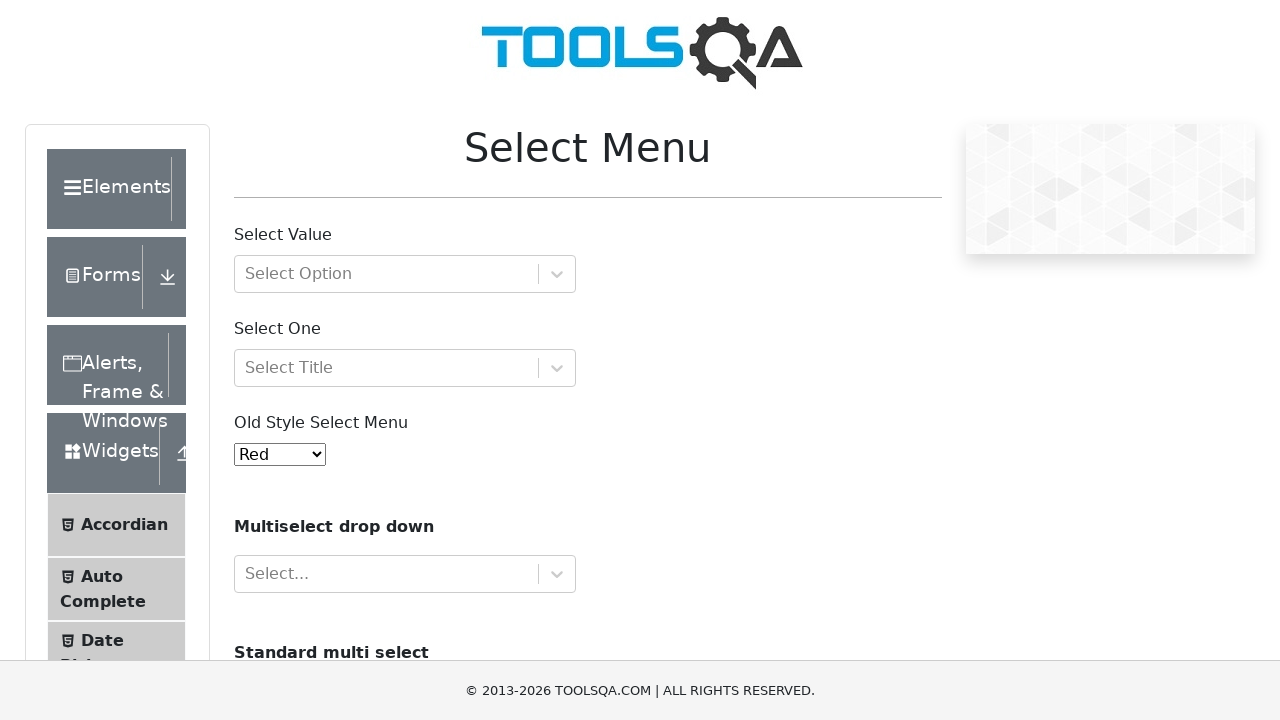

Retrieved all dropdown options
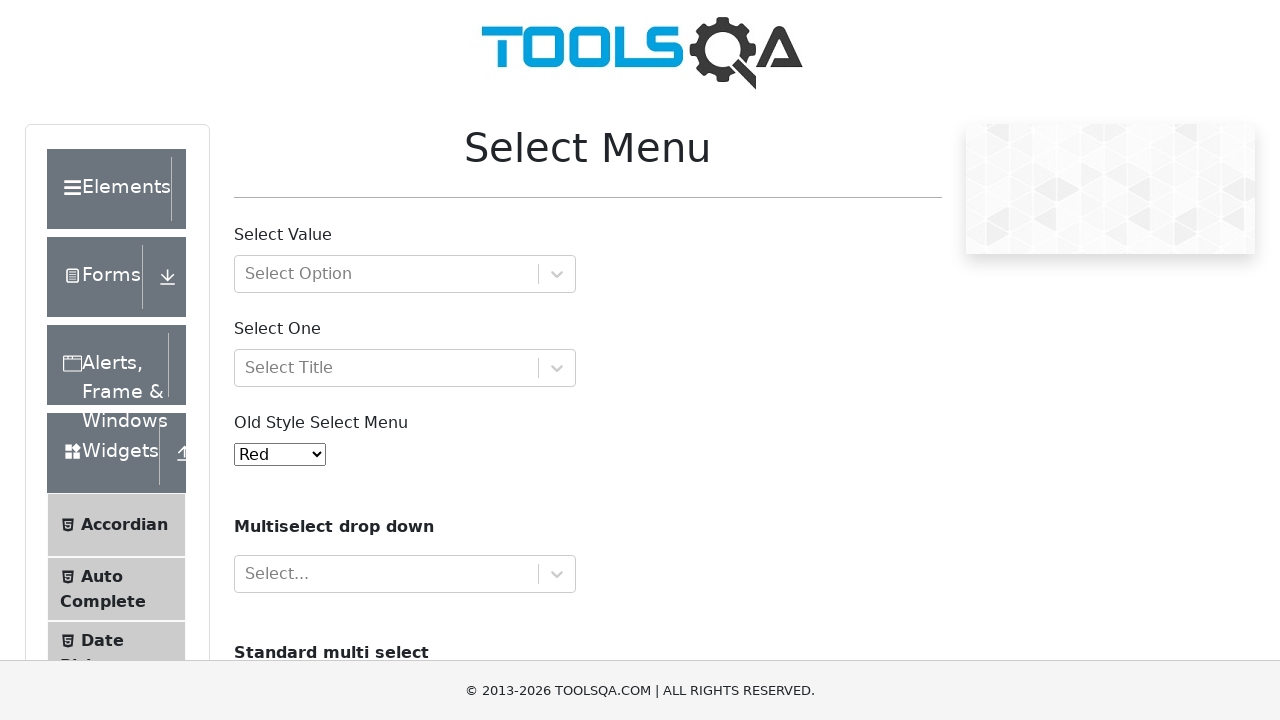

Logged dropdown option: Red with value: red
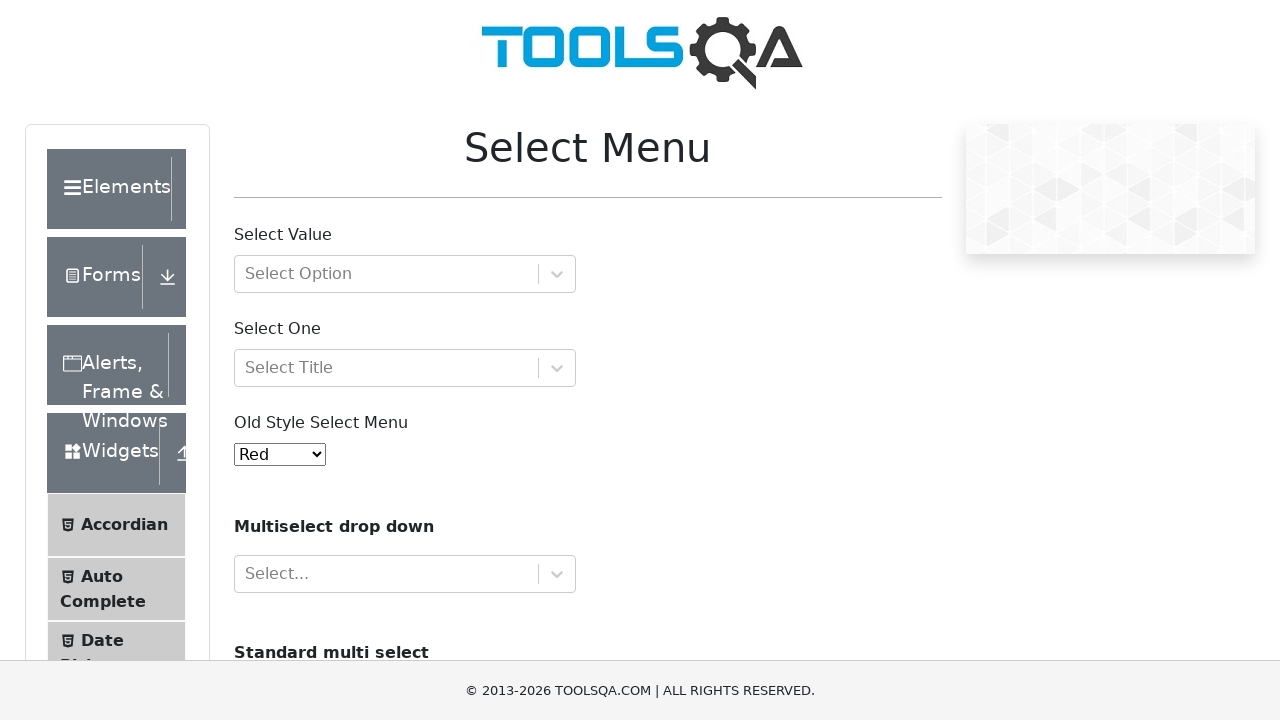

Logged dropdown option: Blue with value: 1
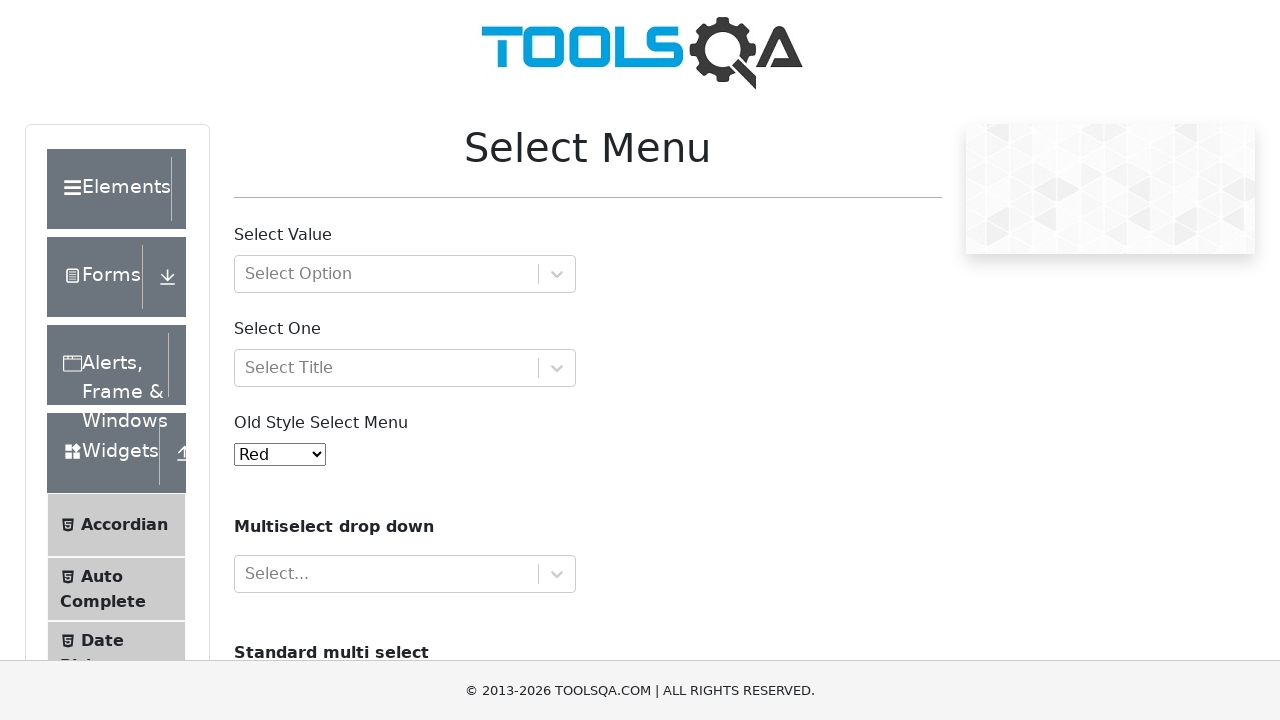

Logged dropdown option: Green with value: 2
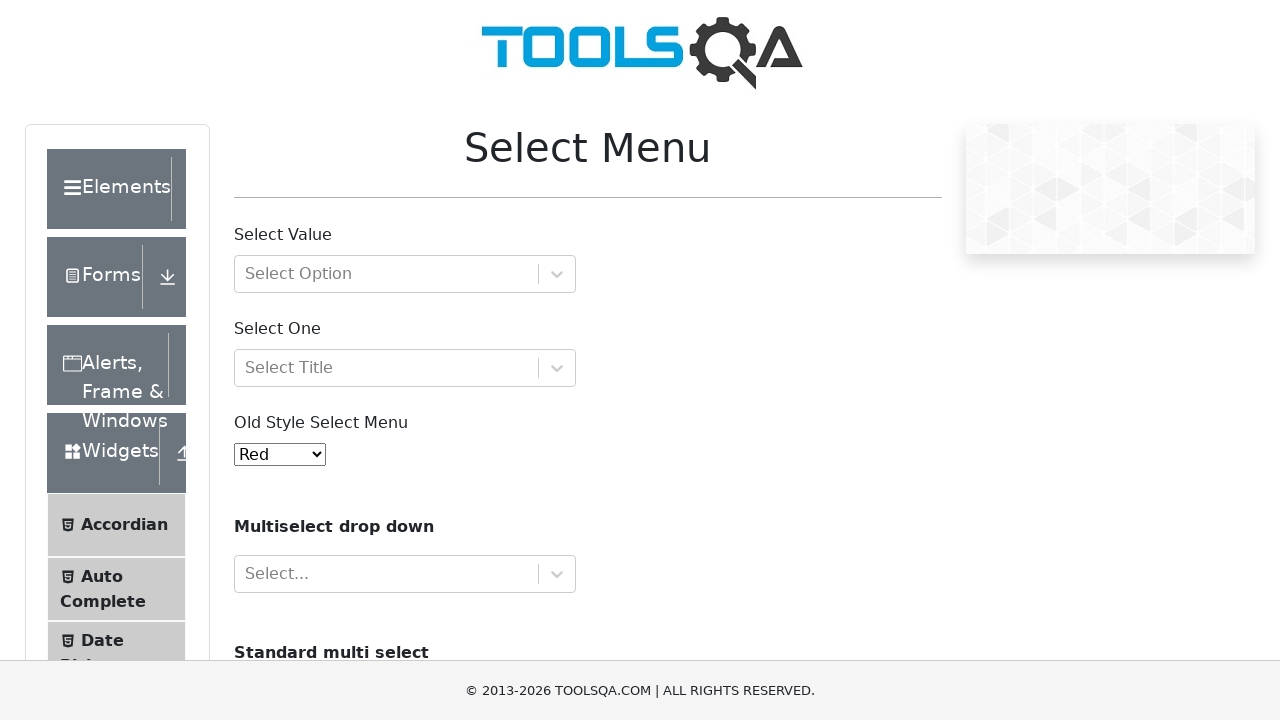

Logged dropdown option: Yellow with value: 3
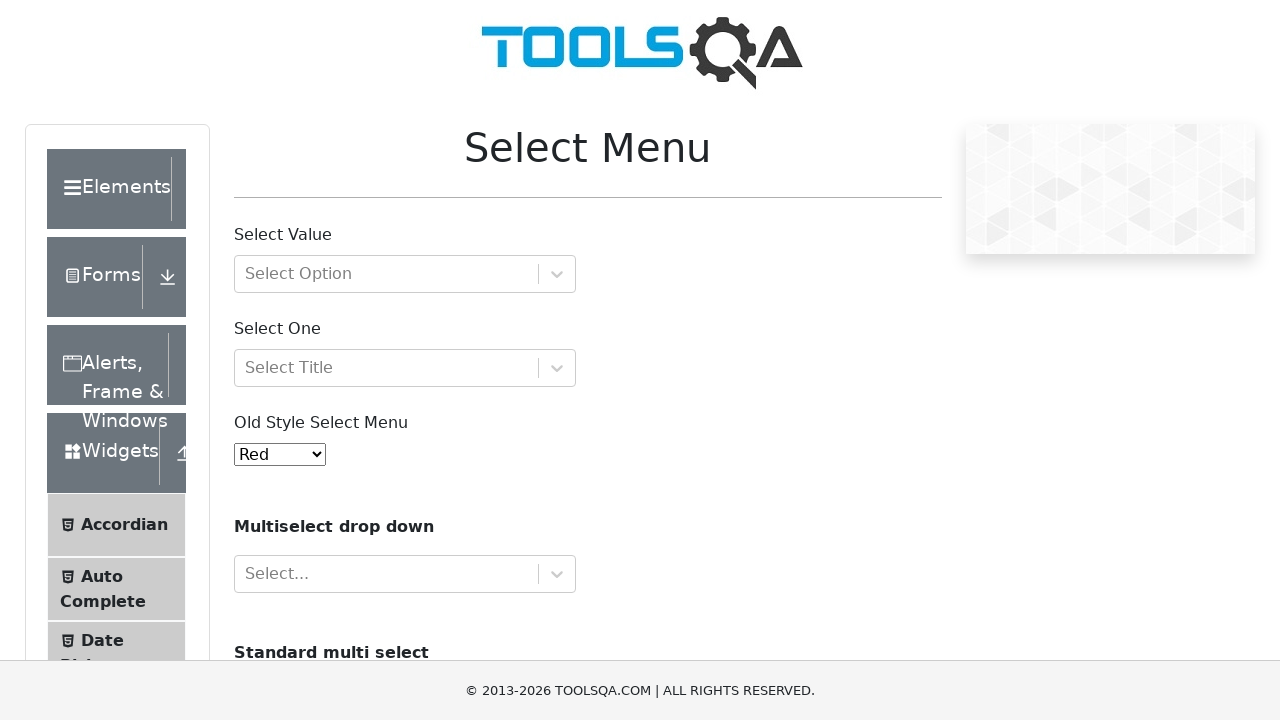

Logged dropdown option: Purple with value: 4
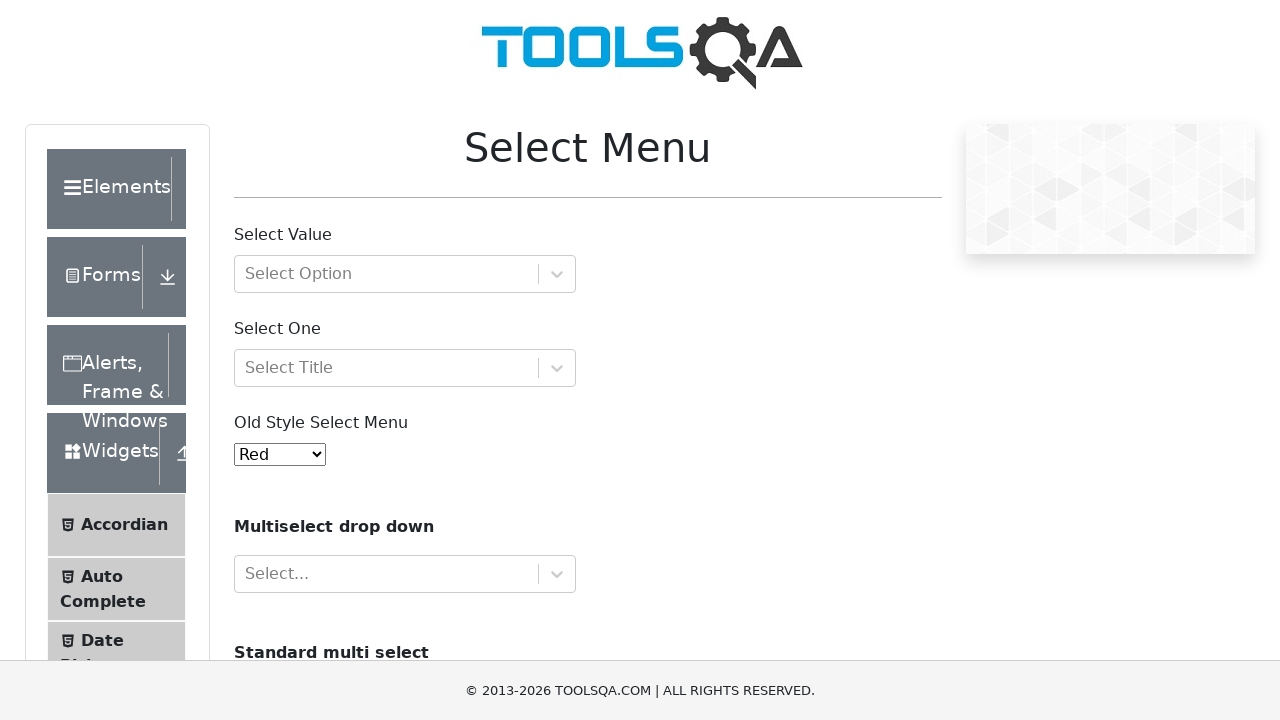

Logged dropdown option: Black with value: 5
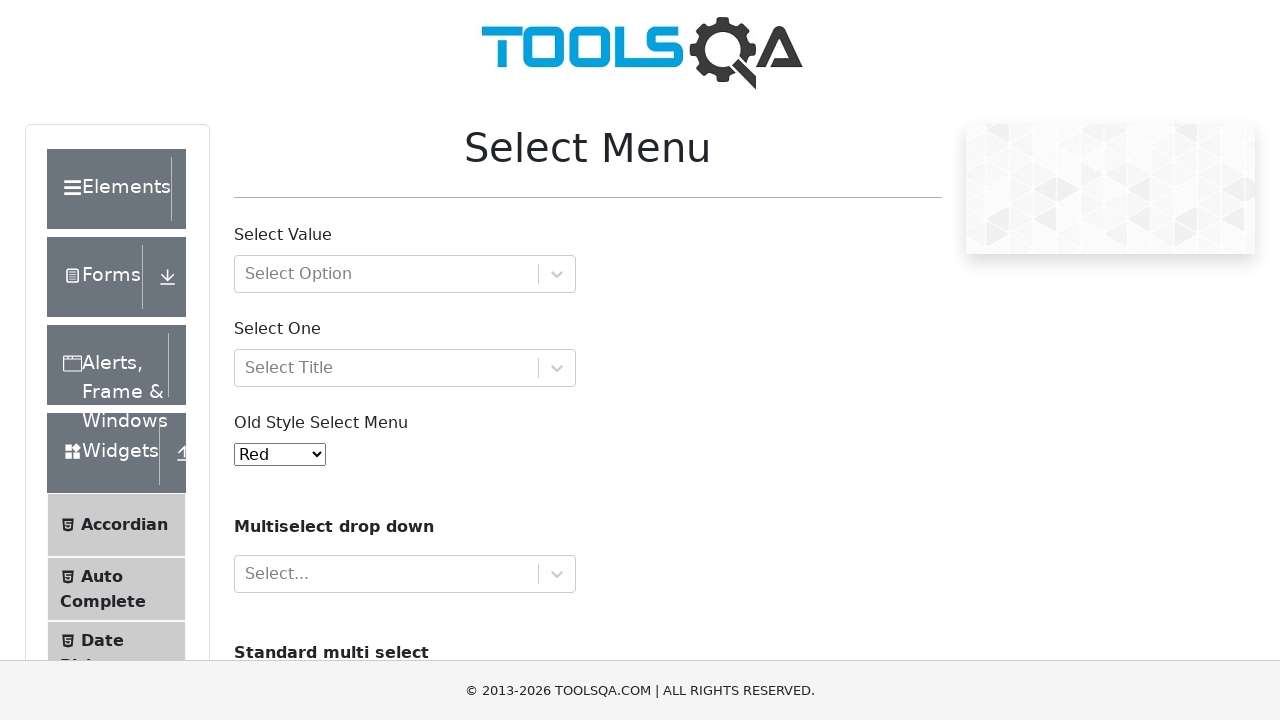

Logged dropdown option: White with value: 6
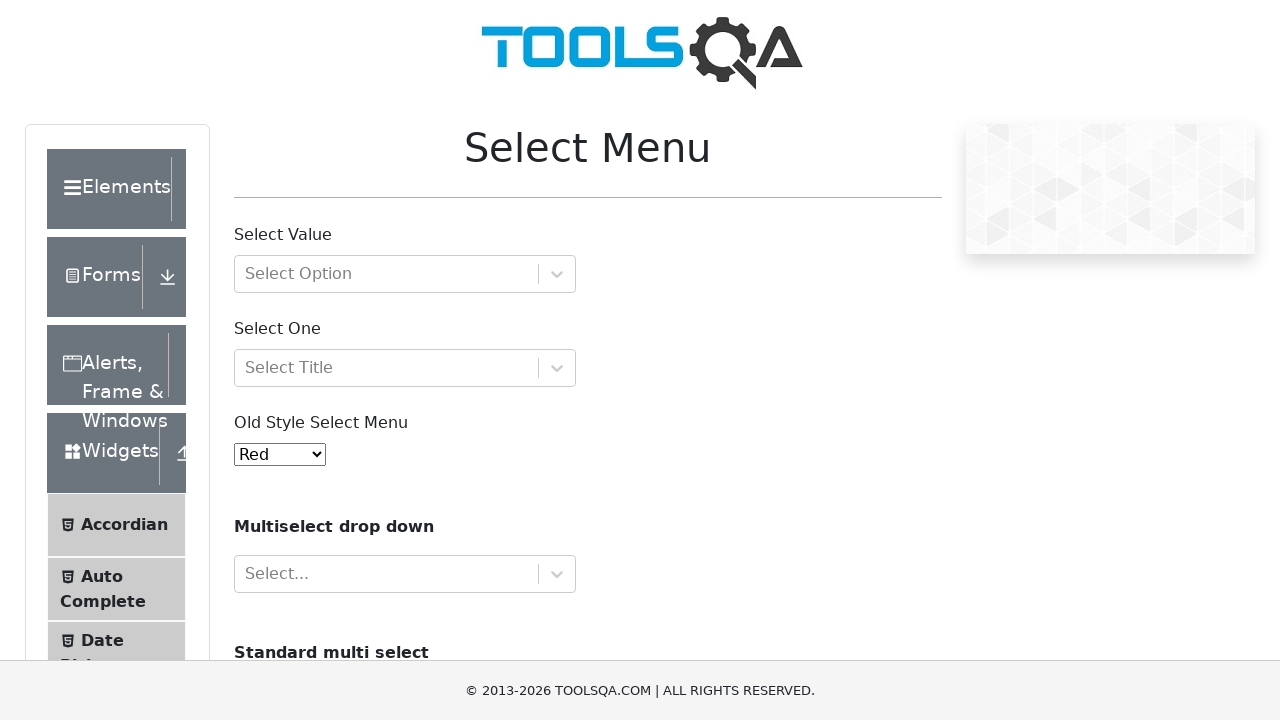

Logged dropdown option: Voilet with value: 7
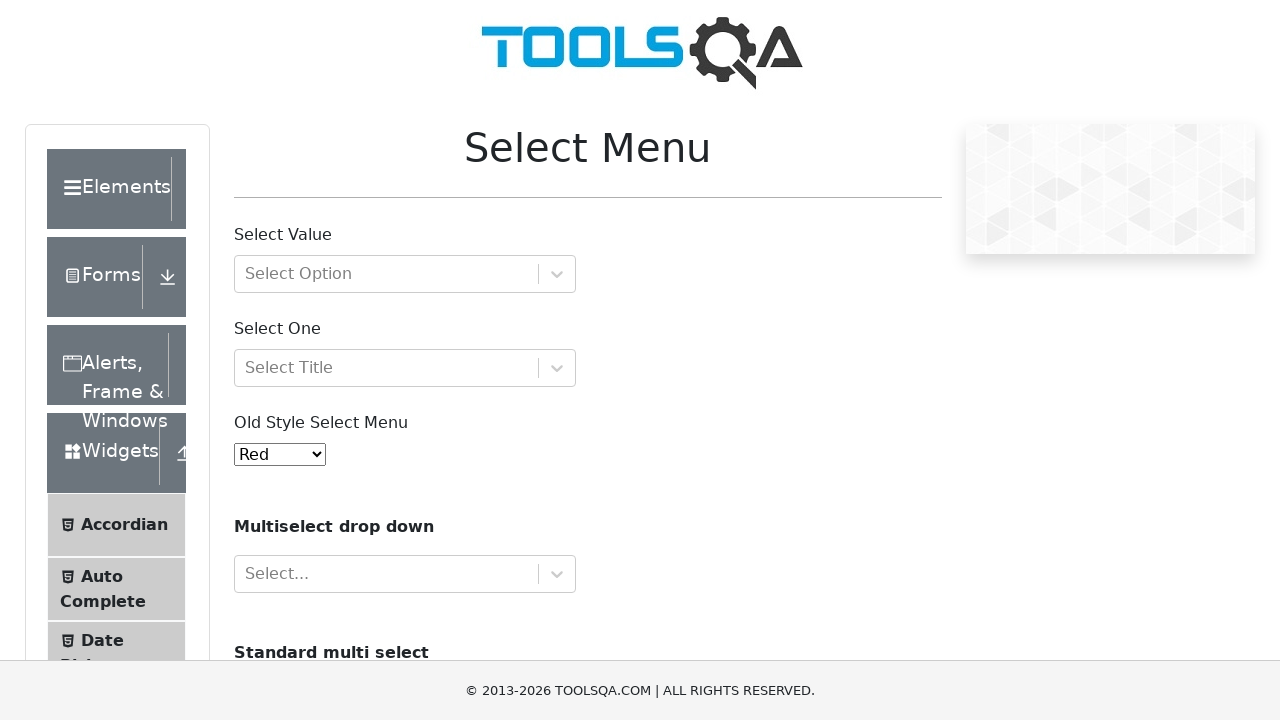

Logged dropdown option: Indigo with value: 8
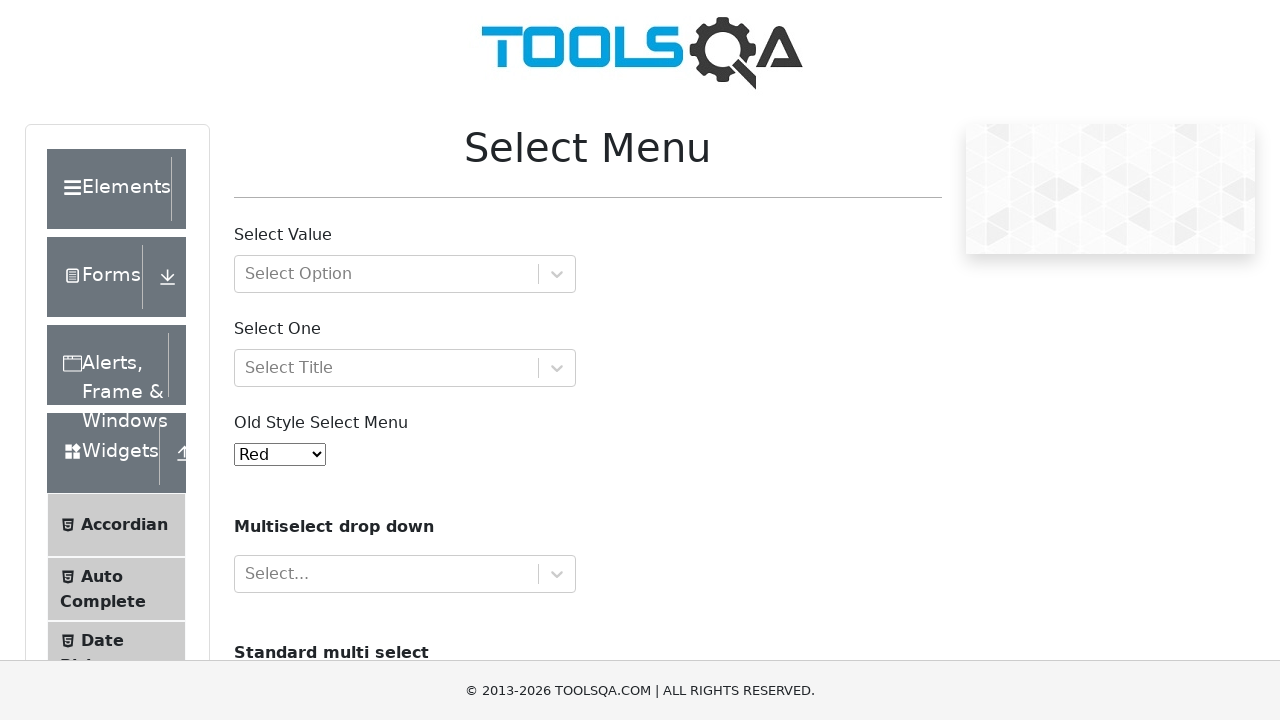

Logged dropdown option: Magenta with value: 9
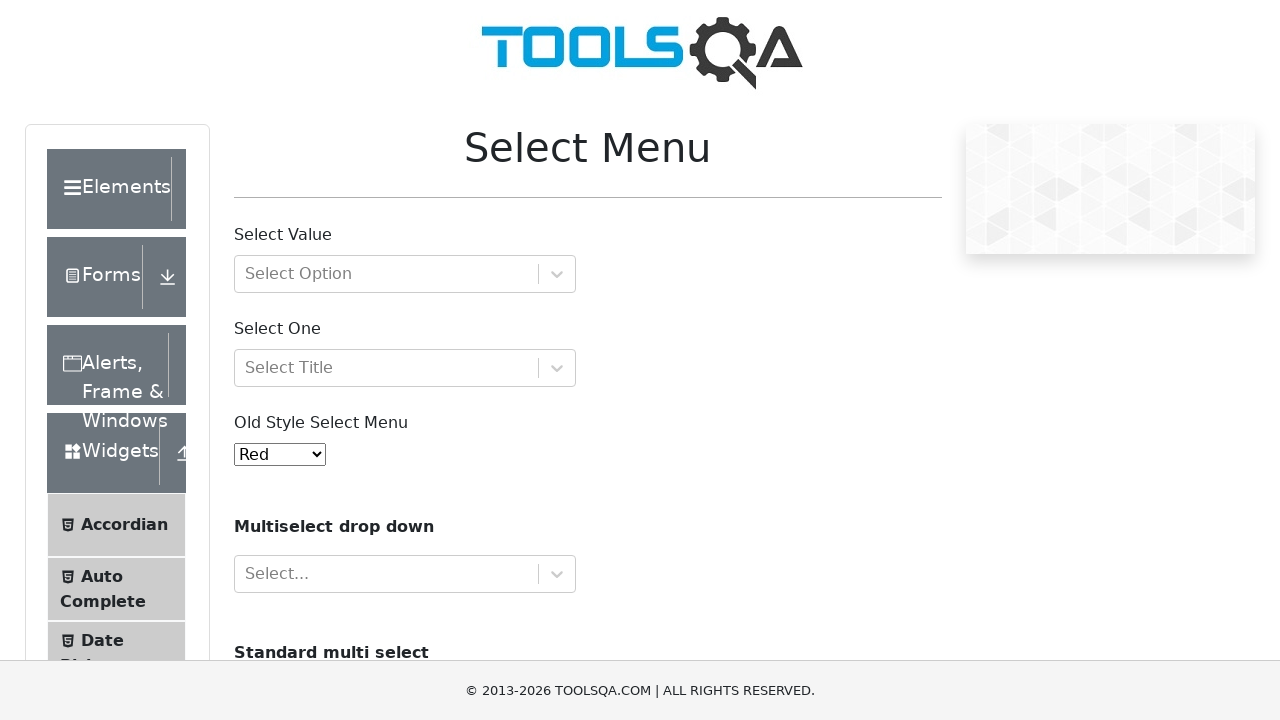

Logged dropdown option: Aqua with value: 10
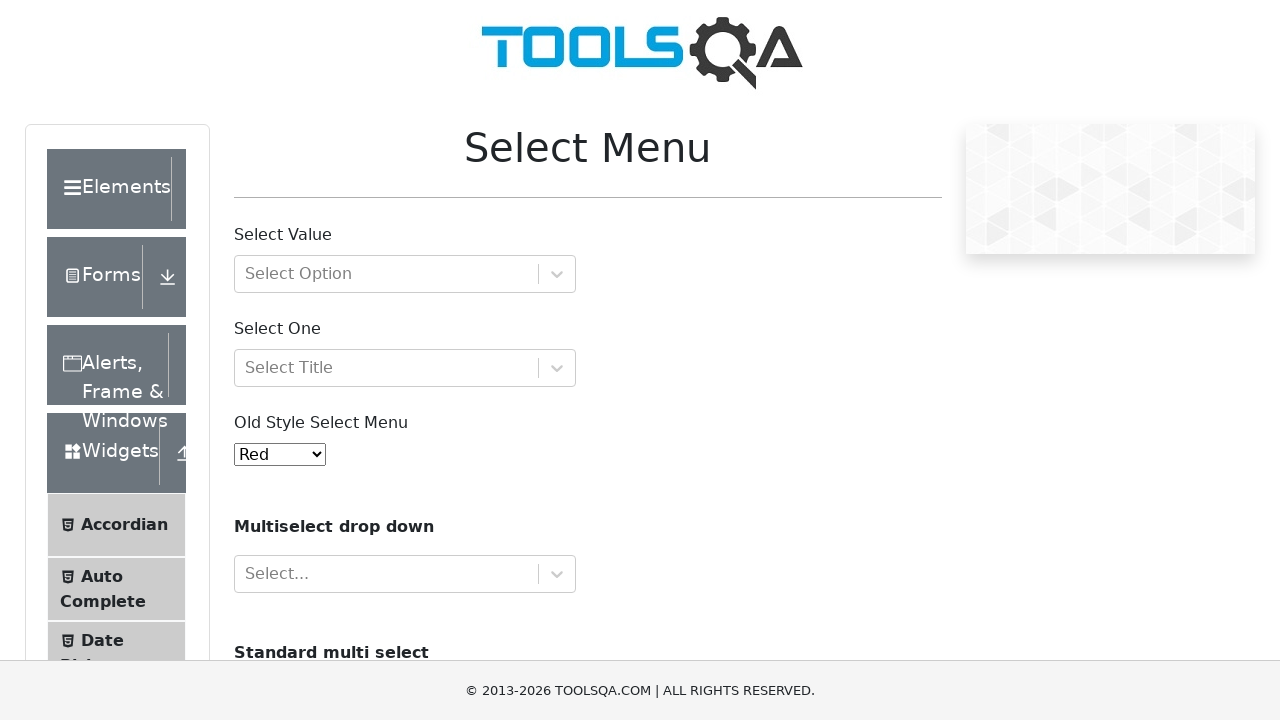

Selected 'Green' option from dropdown by visible text on #oldSelectMenu
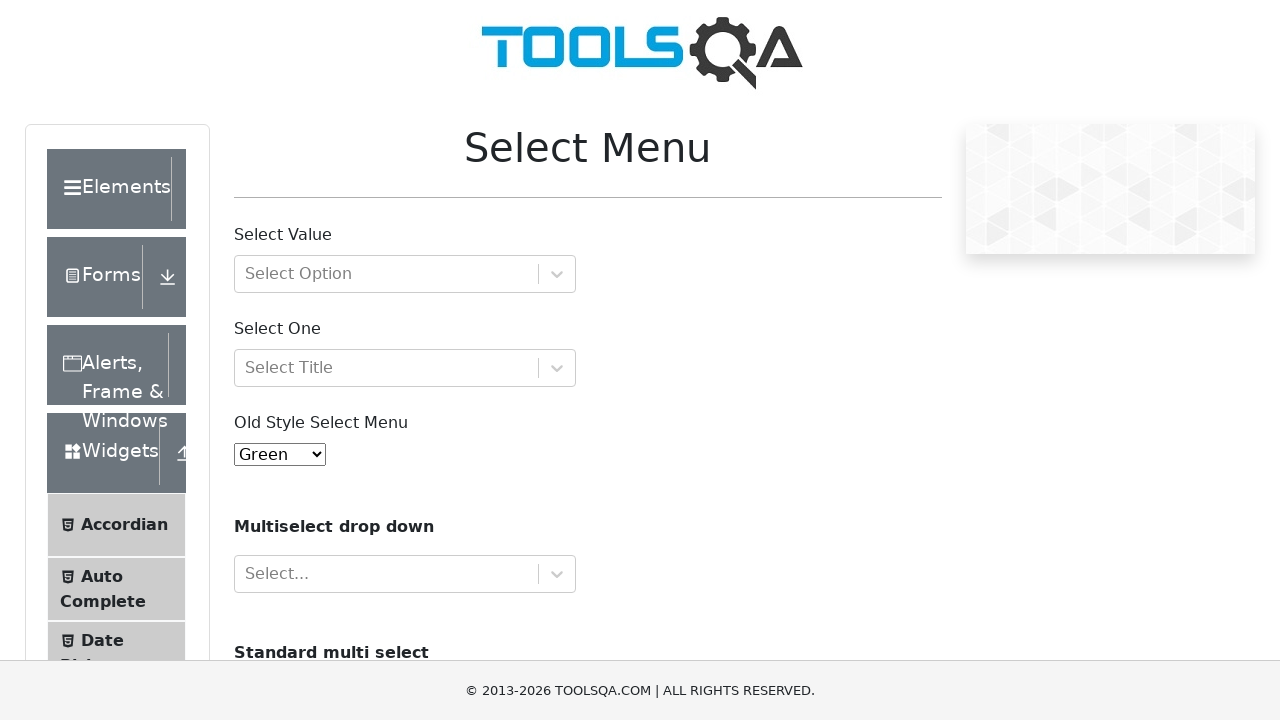

Retrieved text content of currently selected option
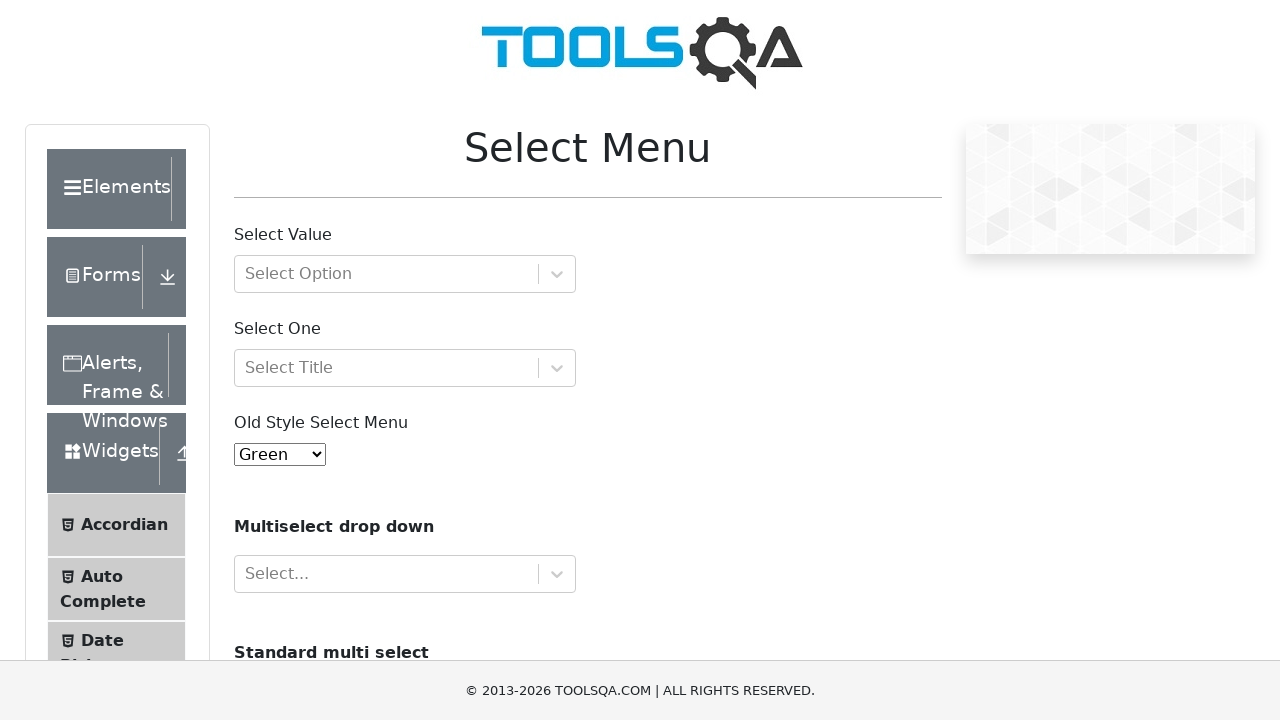

Verified that 'Green' option is selected
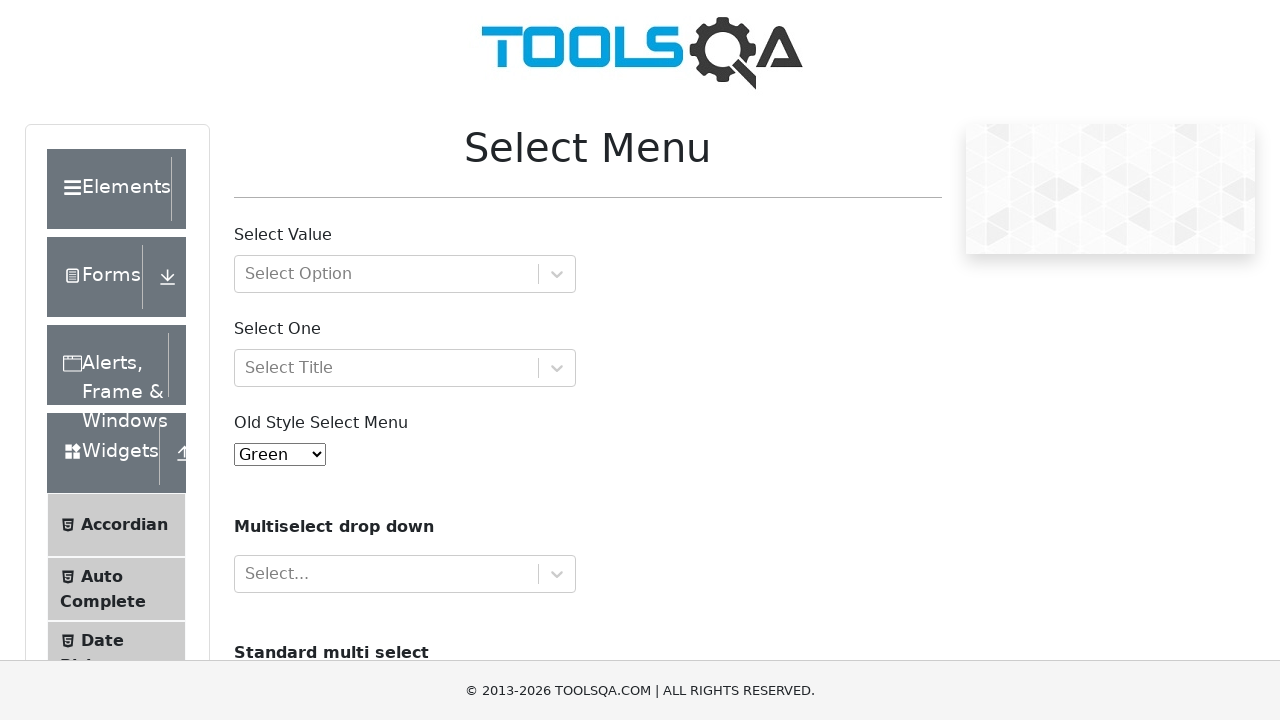

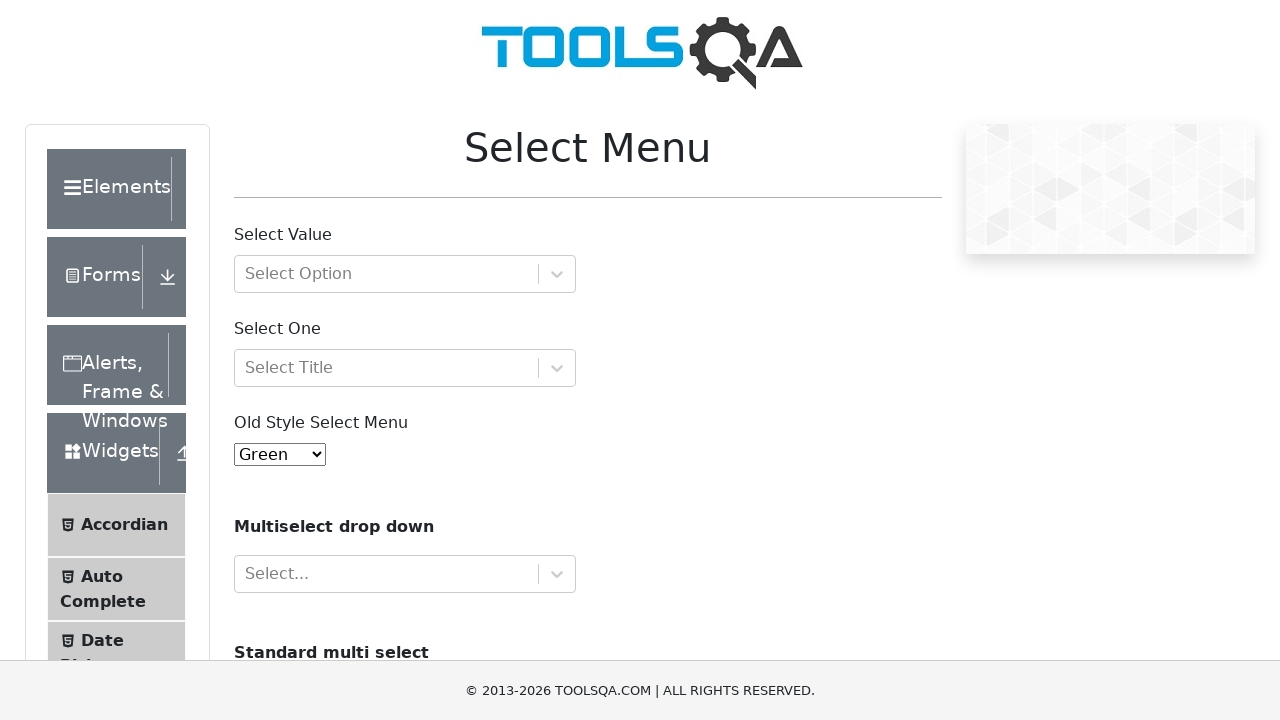